Tests that the calculator can handle decimal number calculations by entering .7 + .8 and verifying the decimal point and number buttons work correctly

Starting URL: https://www.calculator.net/

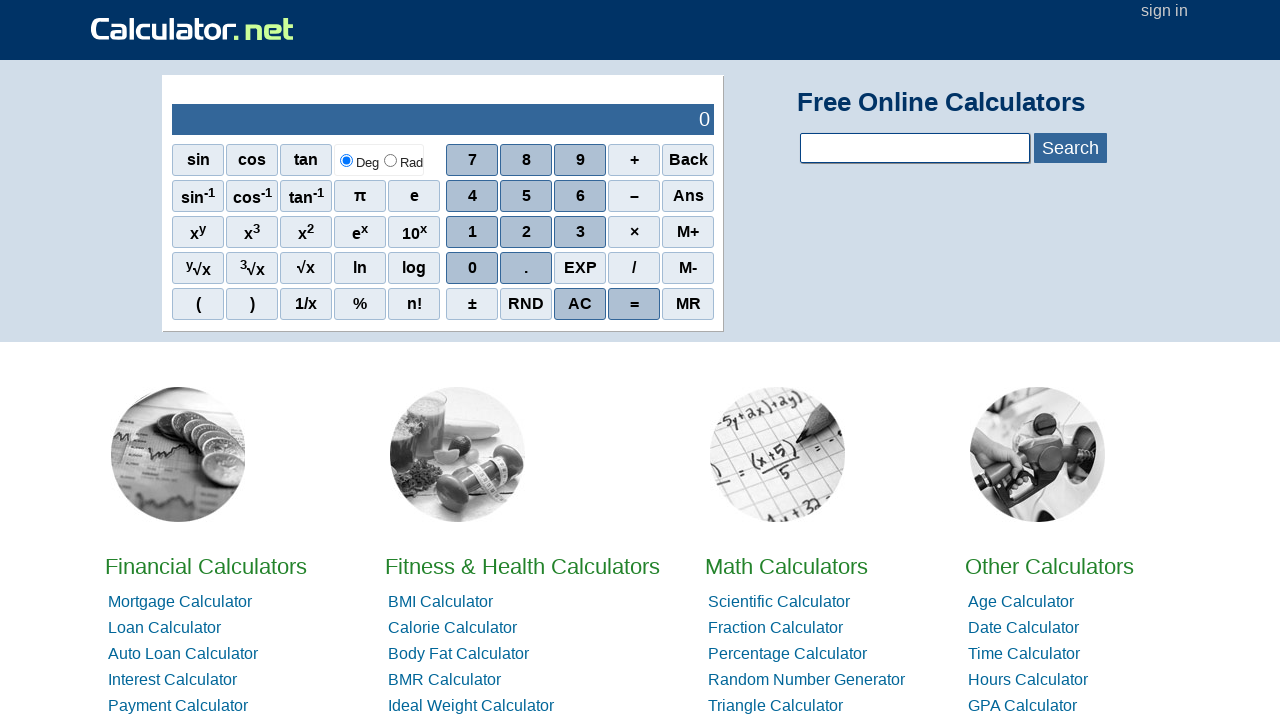

Clicked the decimal point button at (526, 268) on xpath=//span[contains(text(),'.')]
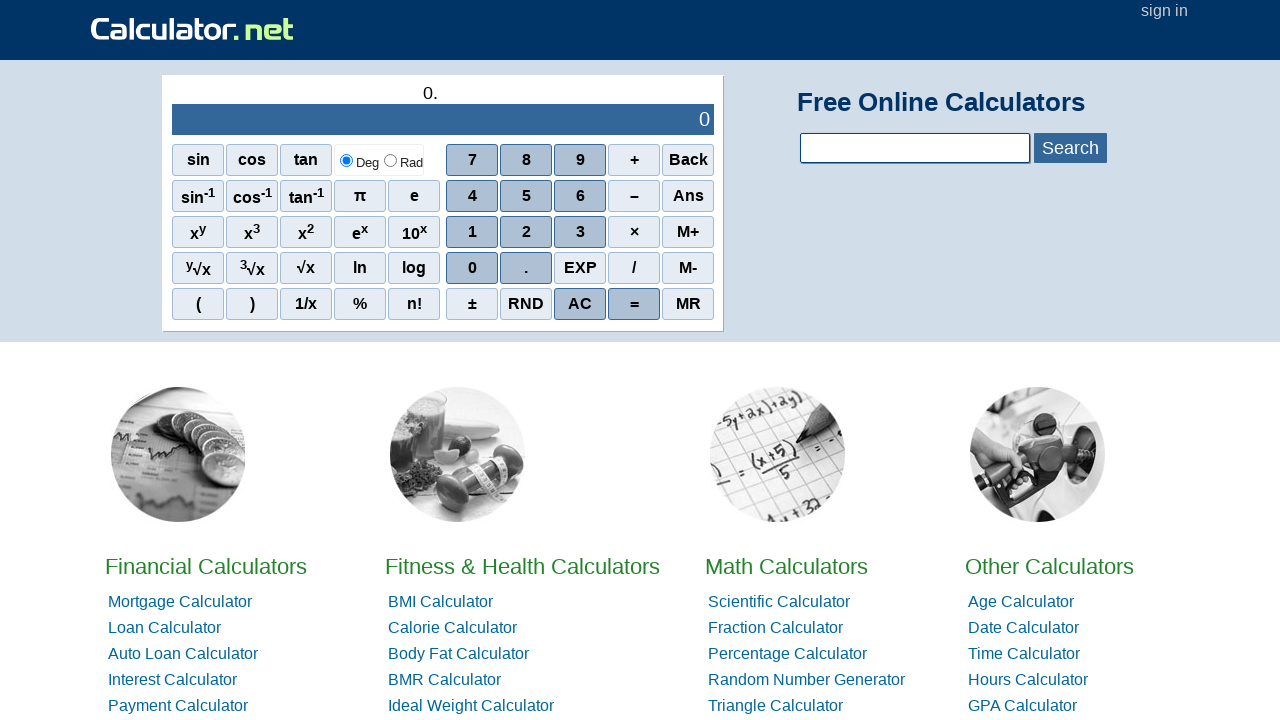

Clicked the number 7 button at (472, 160) on xpath=//span[contains(text(),'7')]
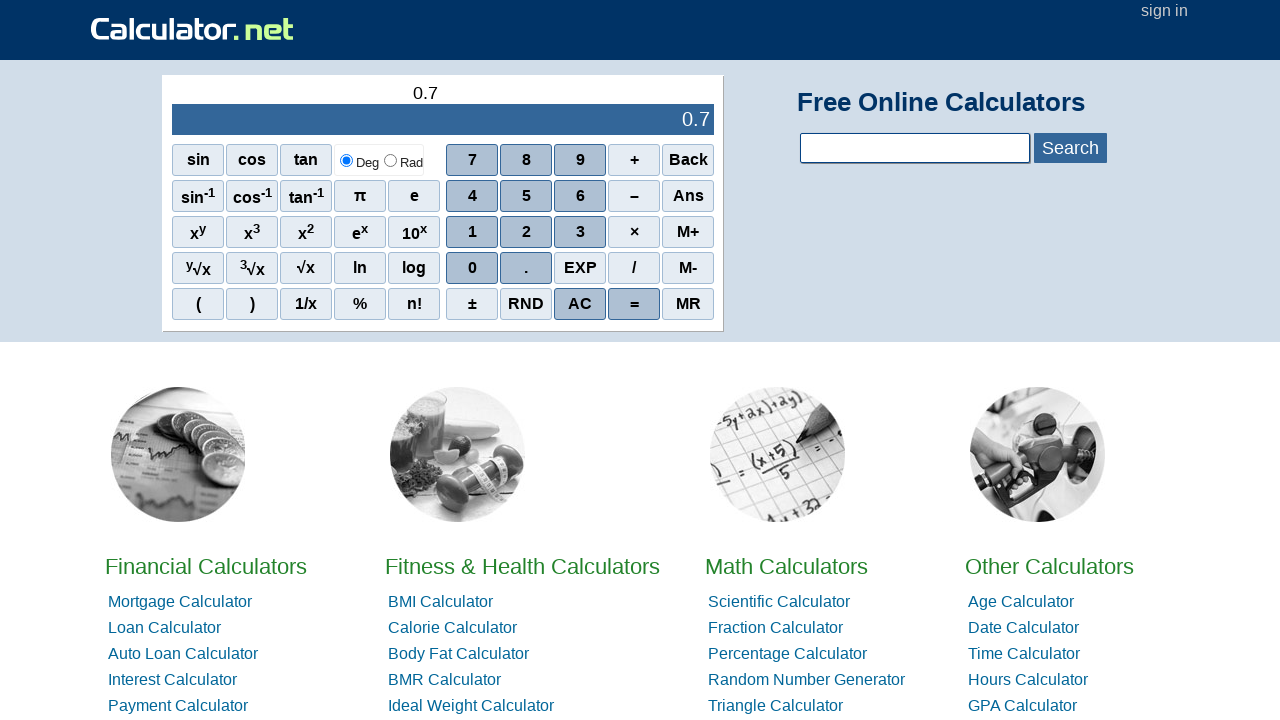

Clicked the plus button at (634, 160) on xpath=//tbody/tr[2]/td[2]/div[1]/div[1]/span[4]
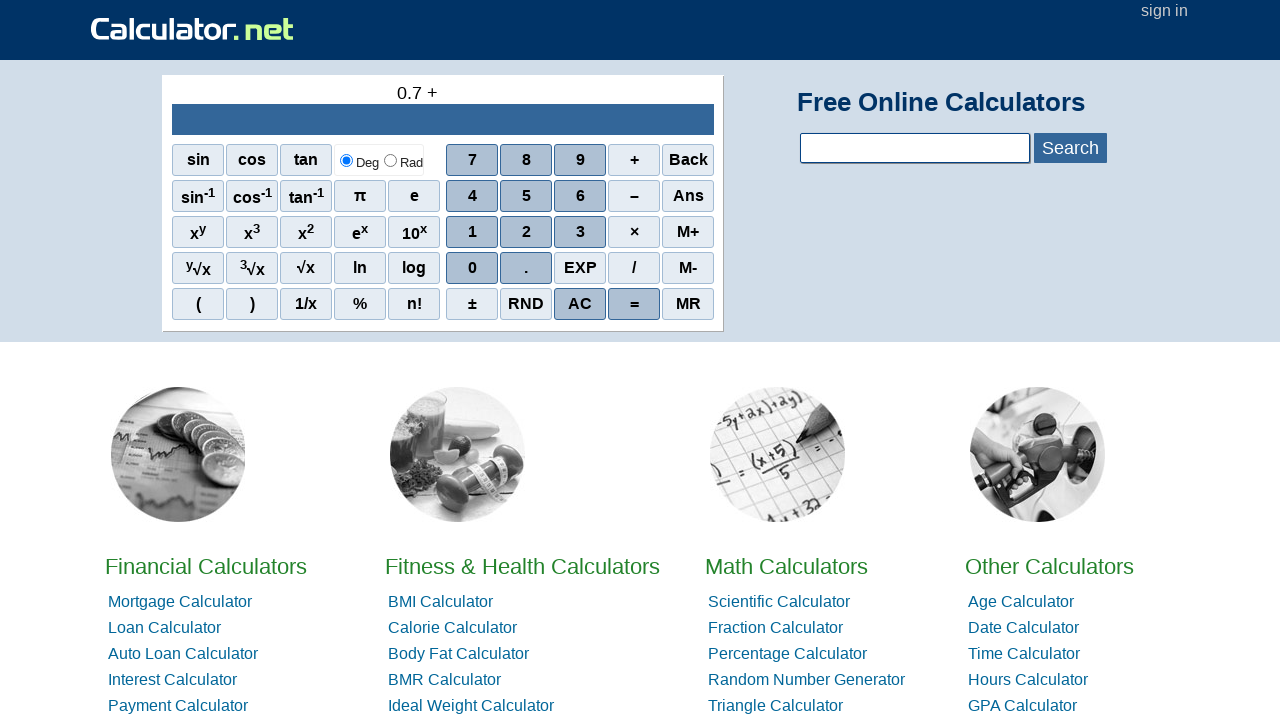

Clicked the decimal point button again at (526, 268) on xpath=//span[contains(text(),'.')]
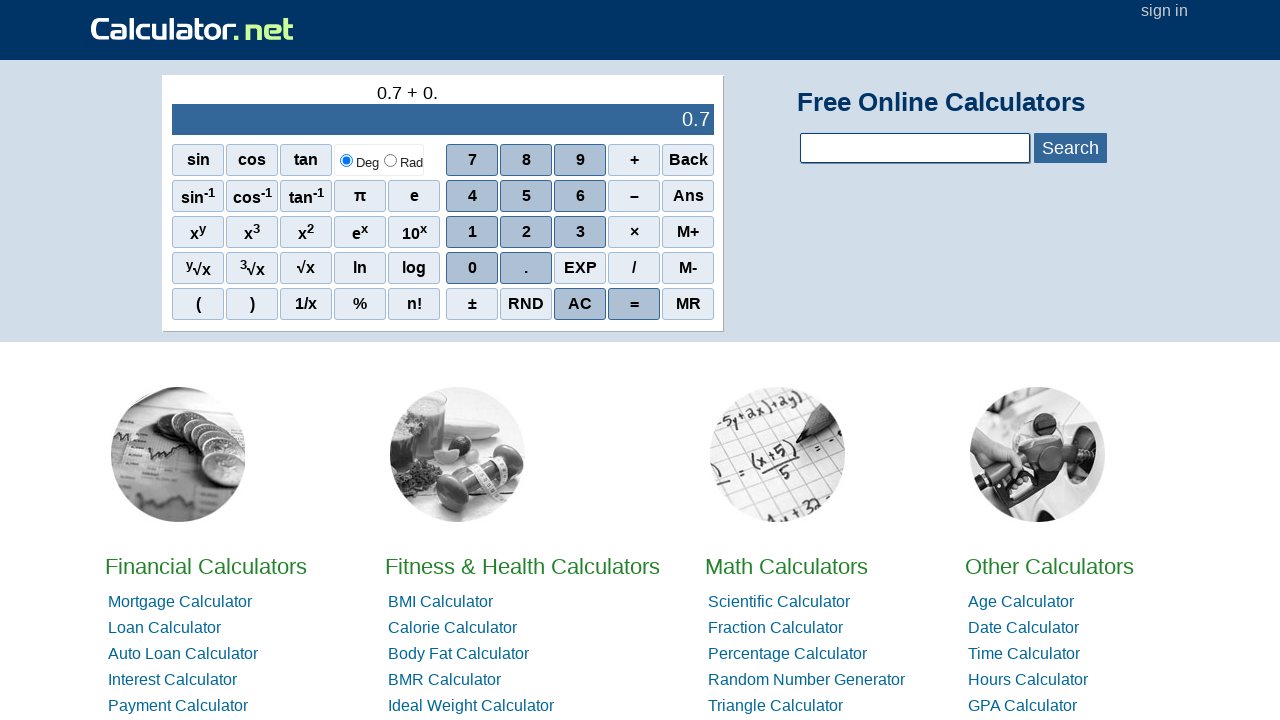

Clicked the number 8 button at (526, 160) on xpath=//span[contains(text(),'8')]
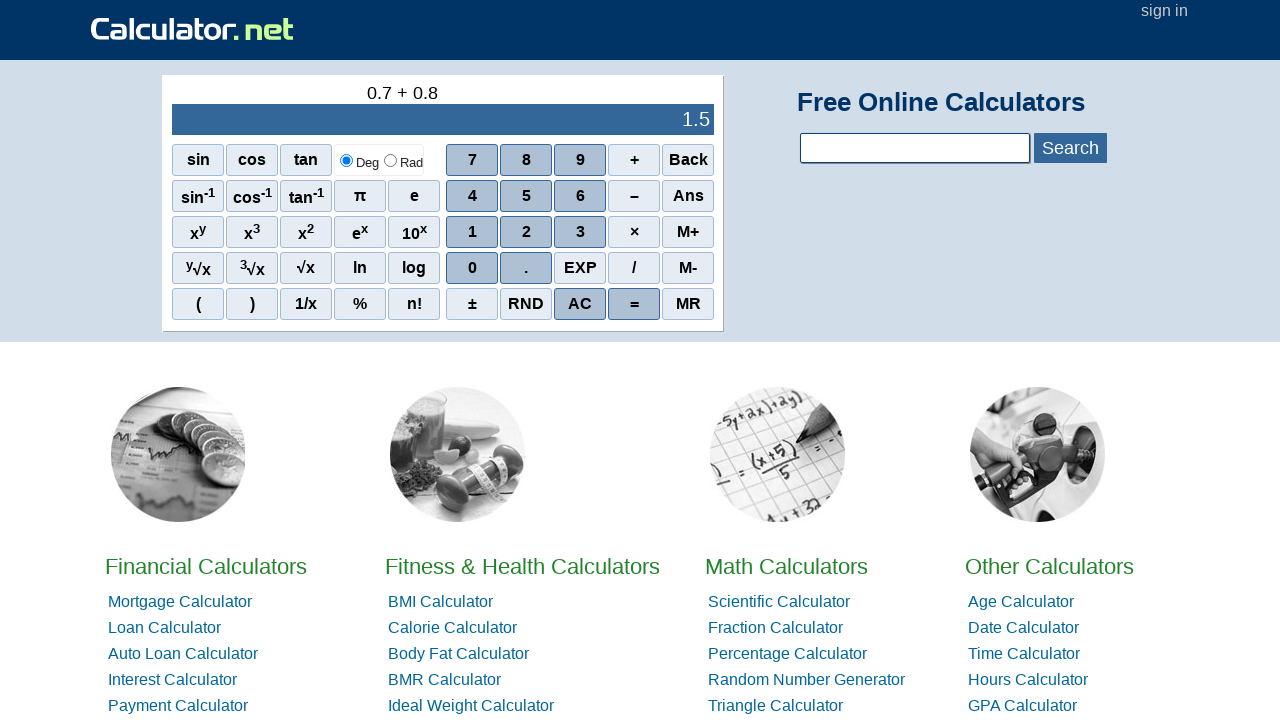

Waited for result display to load
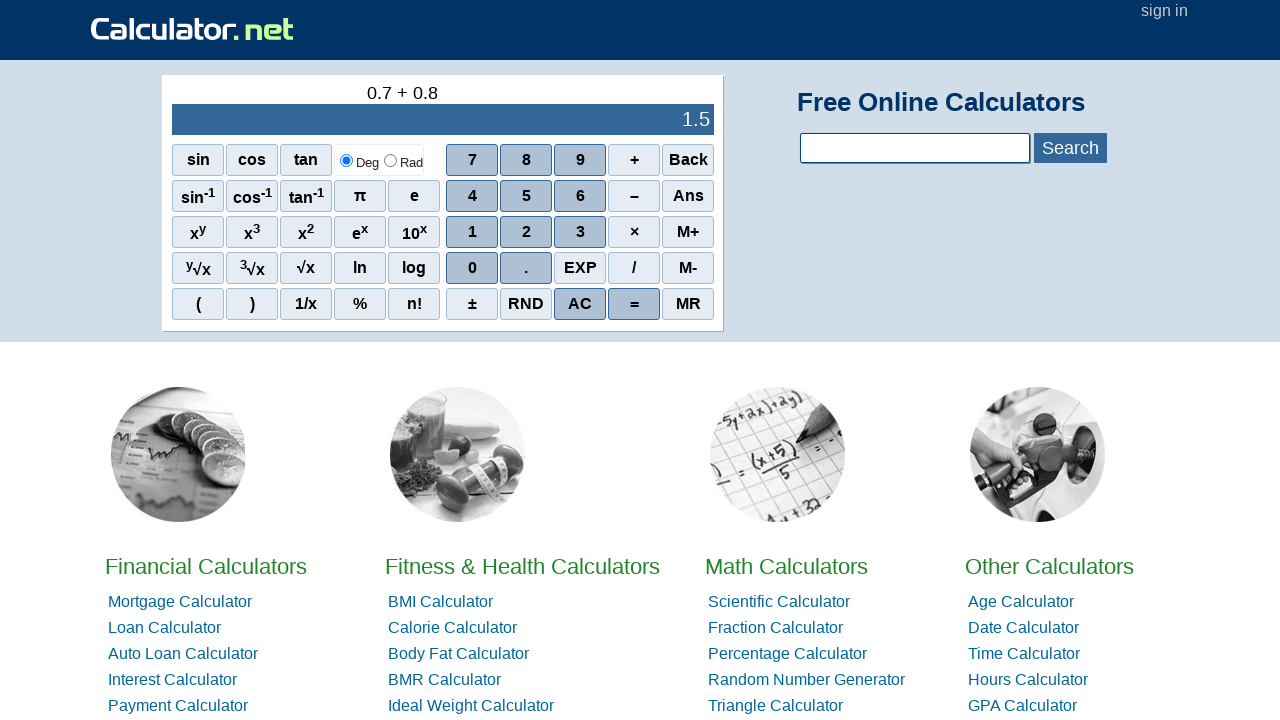

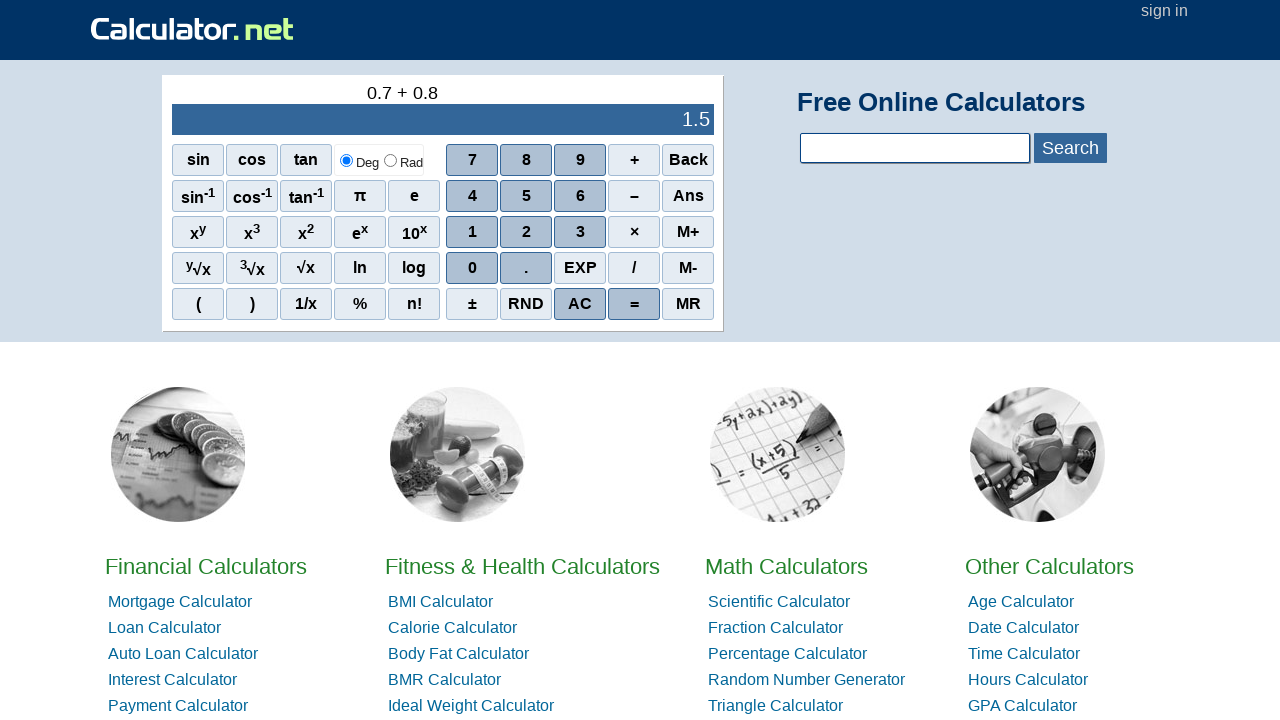